Tests radio button functionality on a practice page by checking if a radio button is displayed, enabled, and can be selected, then counts the total number of radio buttons in the group.

Starting URL: https://rahulshettyacademy.com/AutomationPractice/

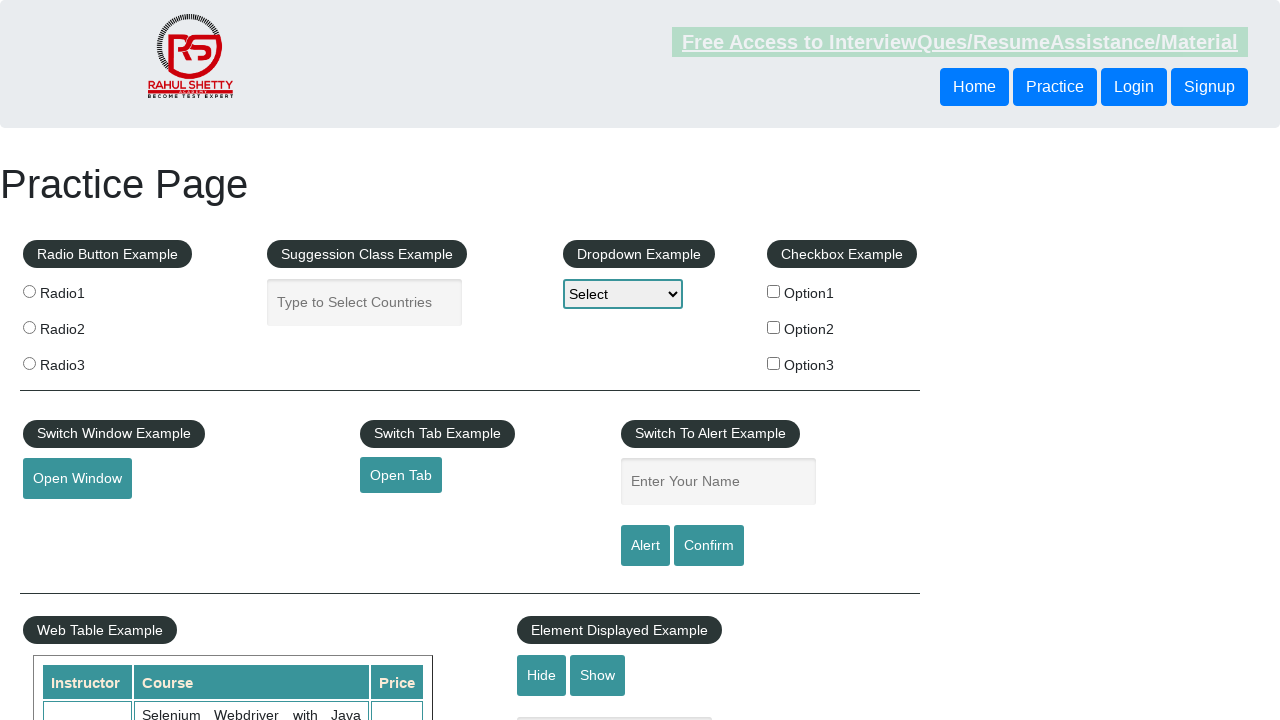

Waited for radio button selector to be visible
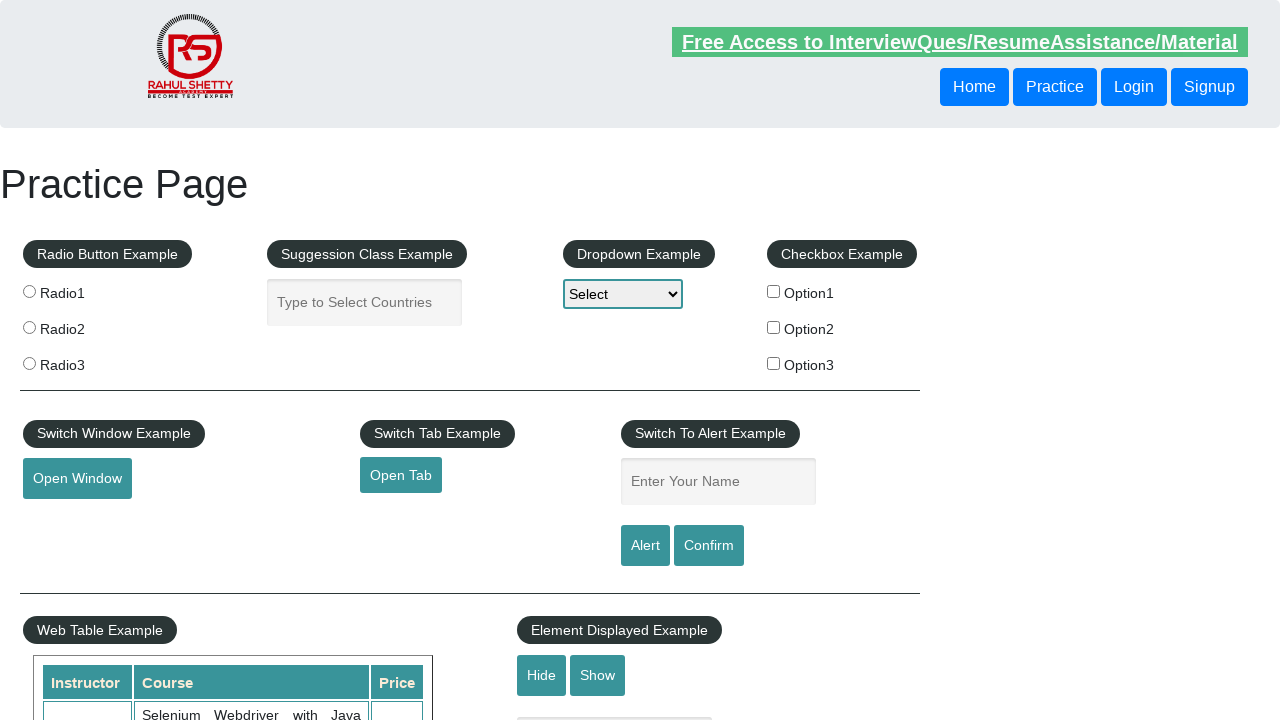

Located first radio button in the group
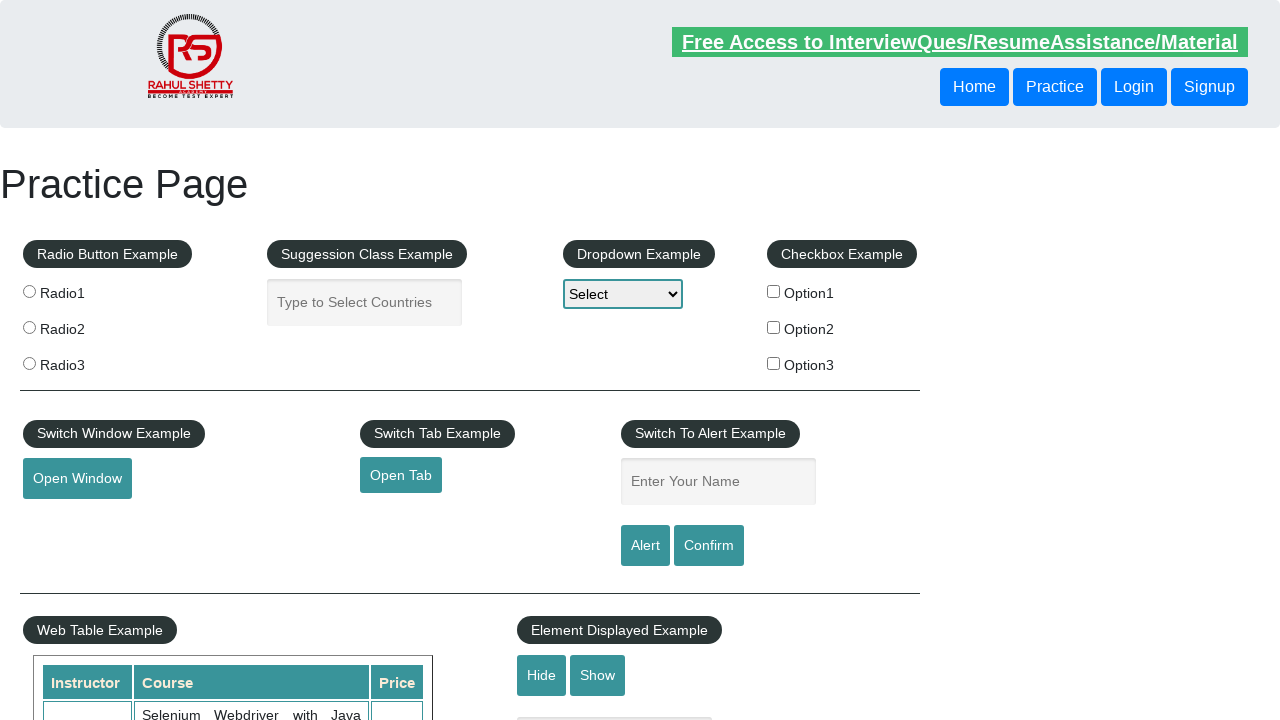

Checked if first radio button is visible
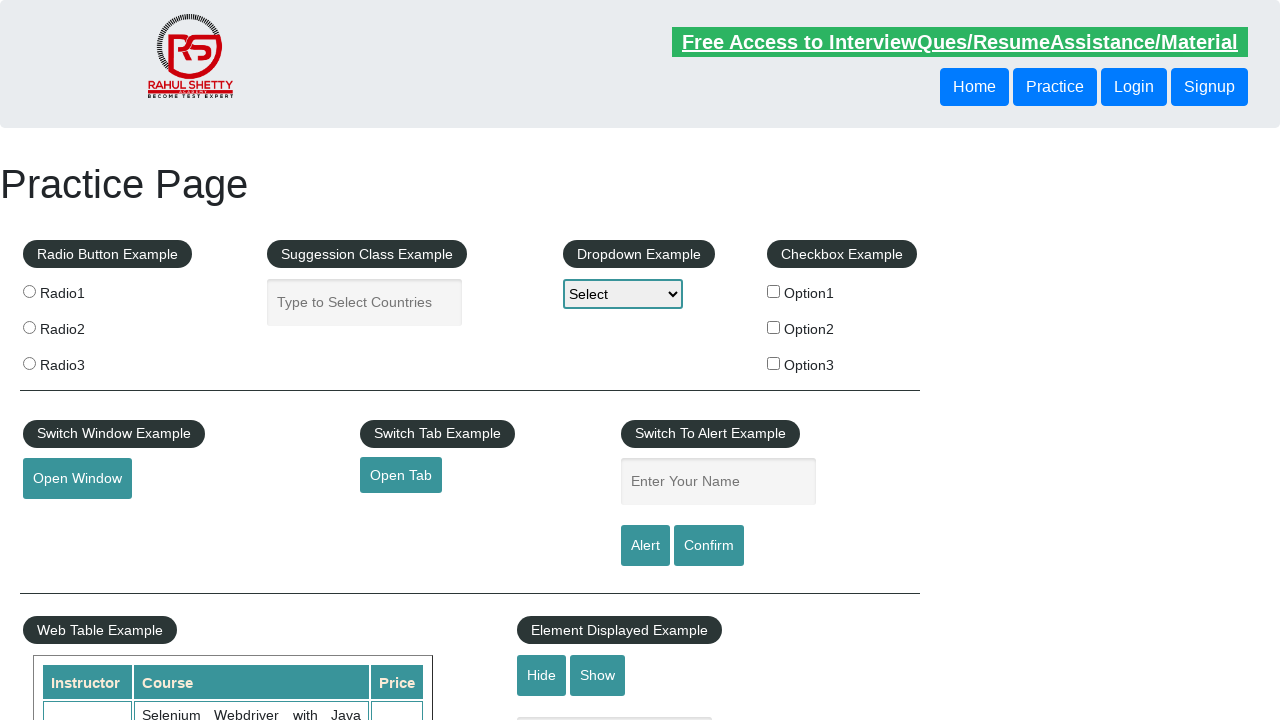

Checked if first radio button is selected before clicking
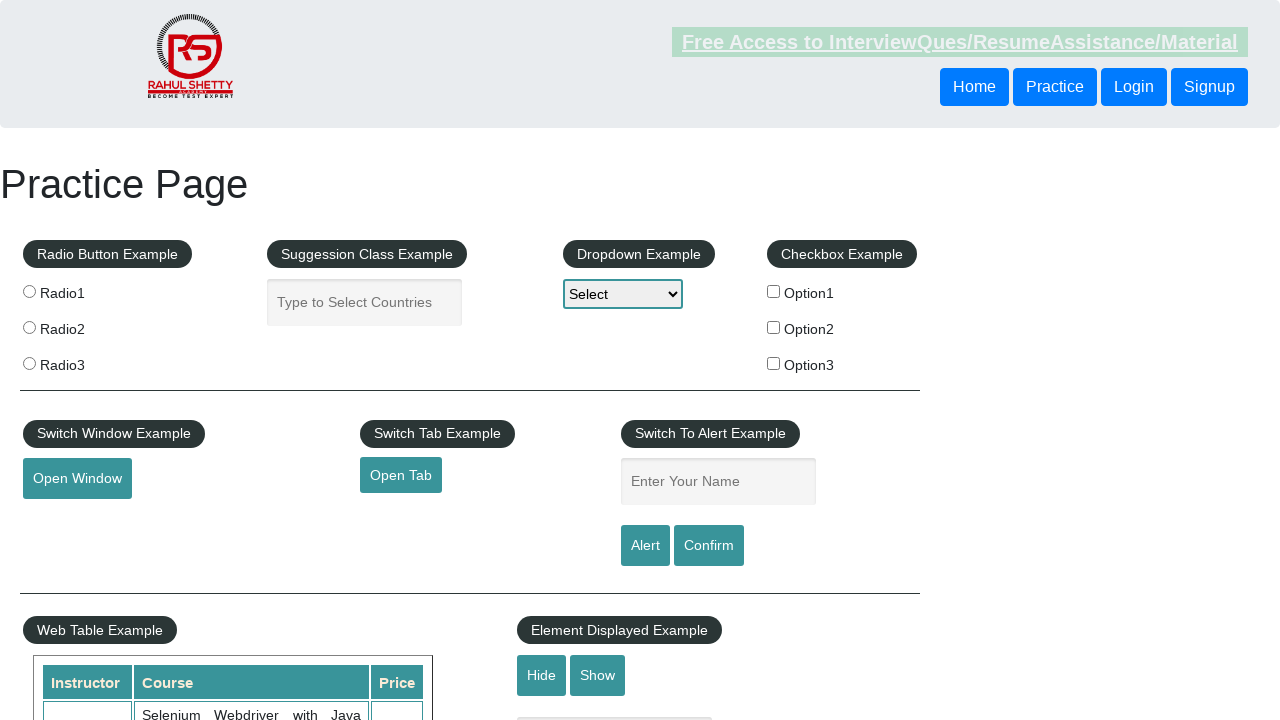

Checked if first radio button is enabled
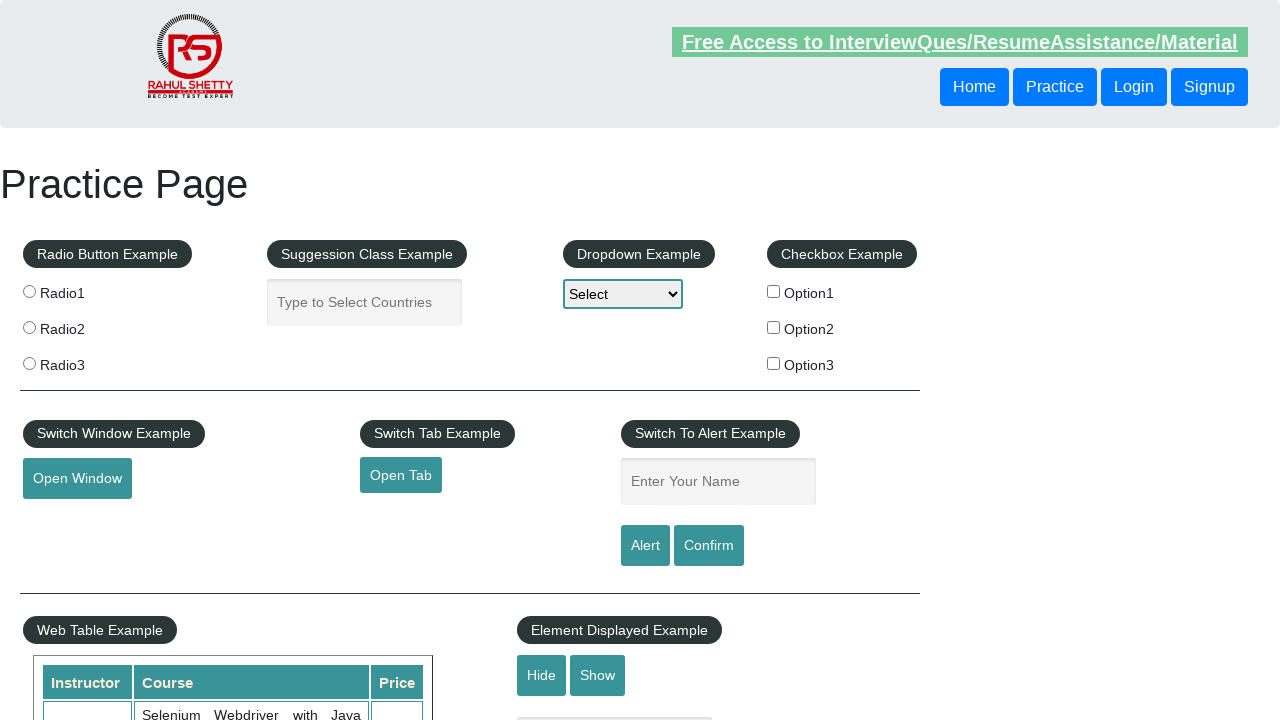

Clicked the first radio button at (29, 291) on input[name='radioButton'] >> nth=0
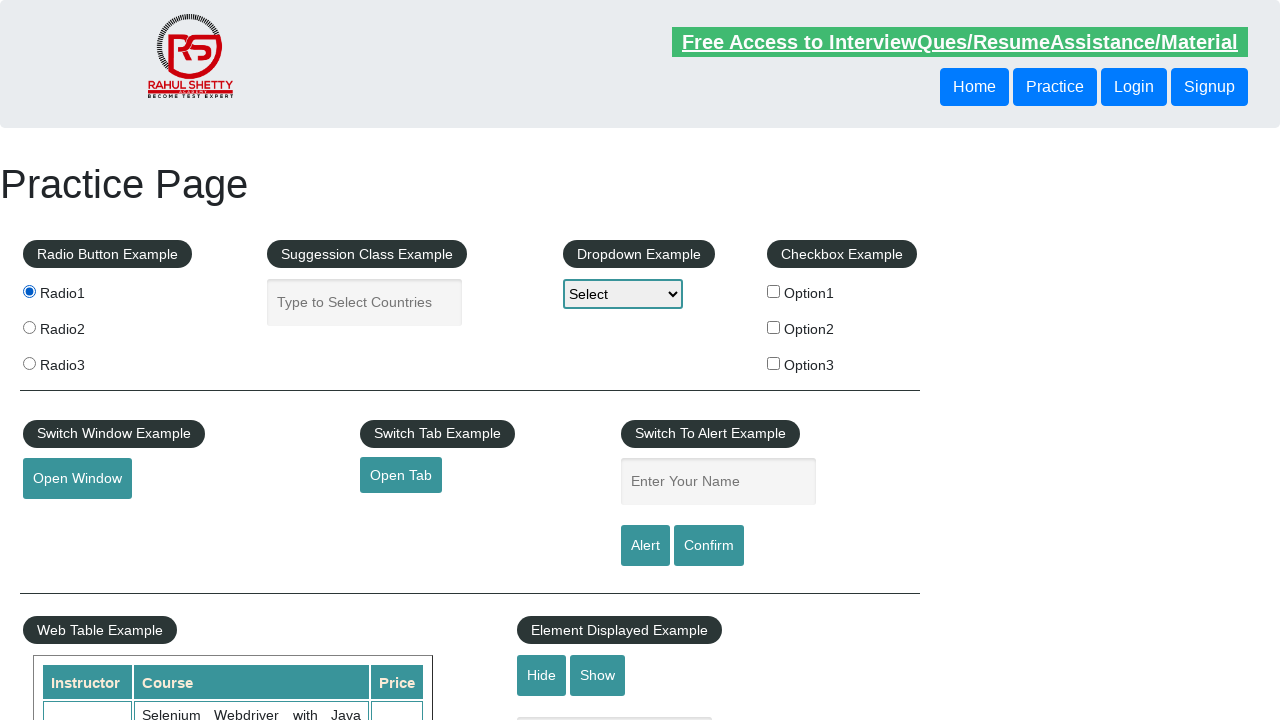

Verified that first radio button is selected after clicking
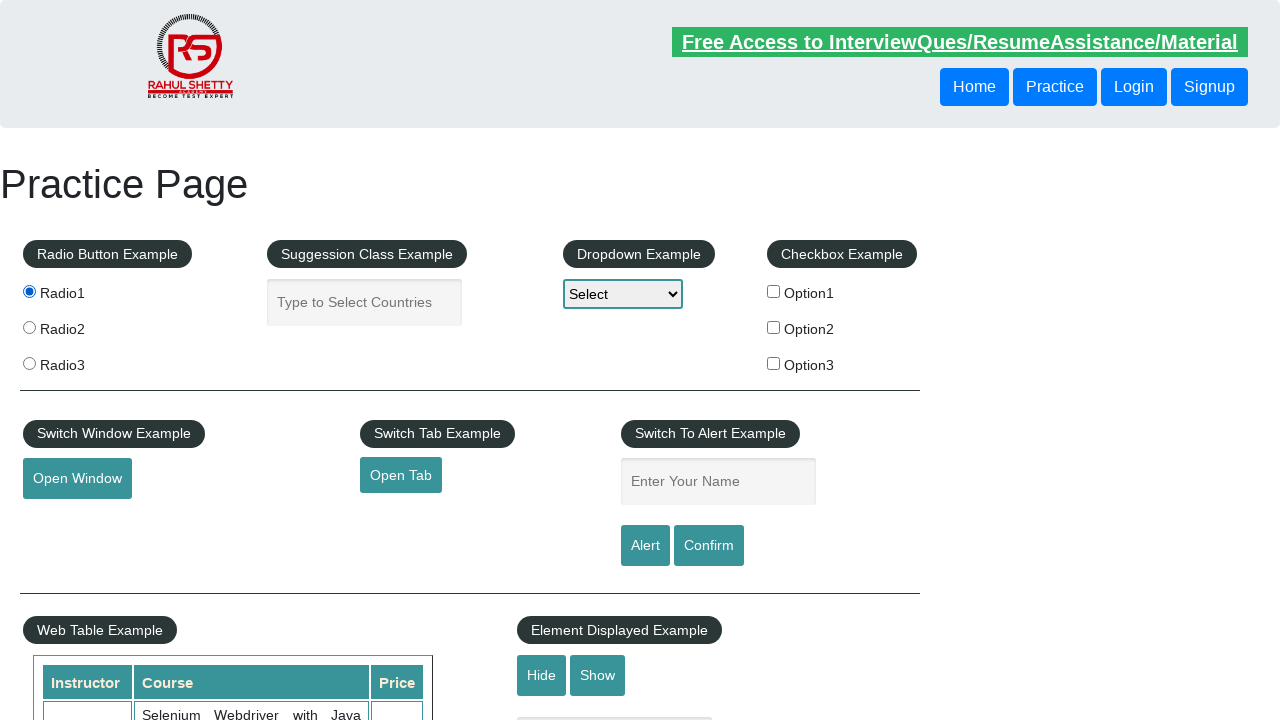

Located all radio buttons in the group
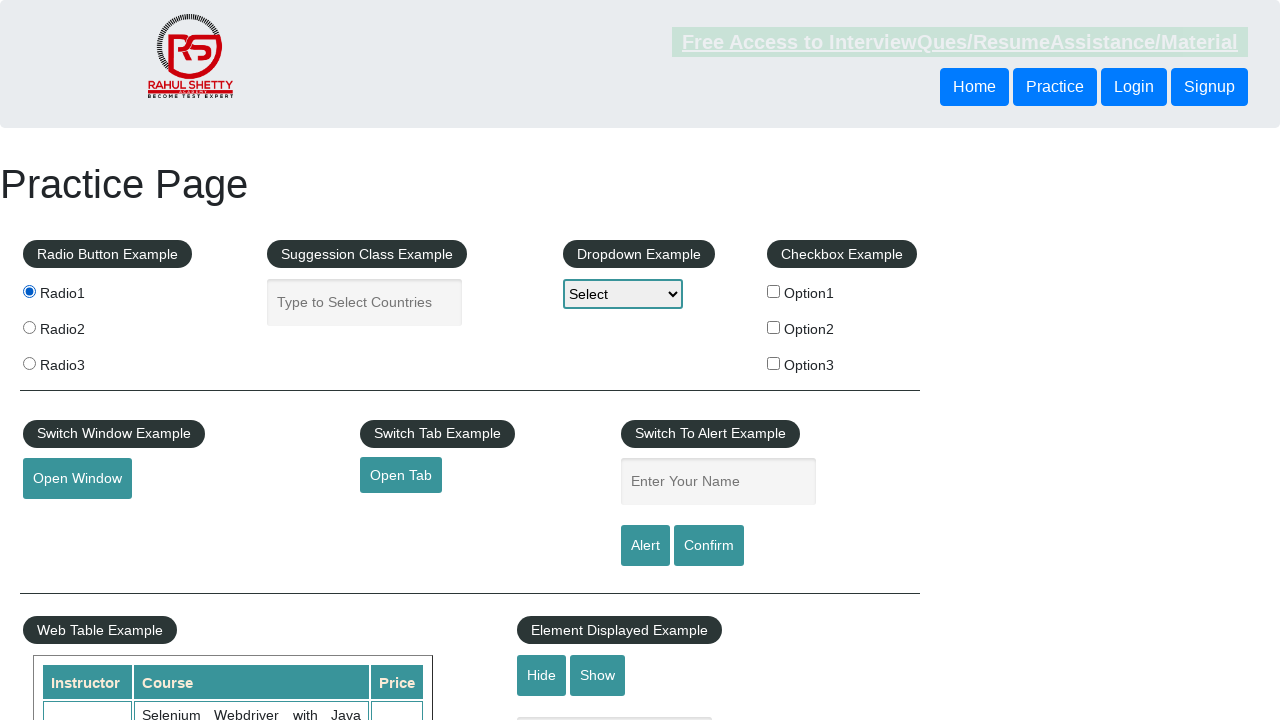

Counted total number of radio buttons: 3
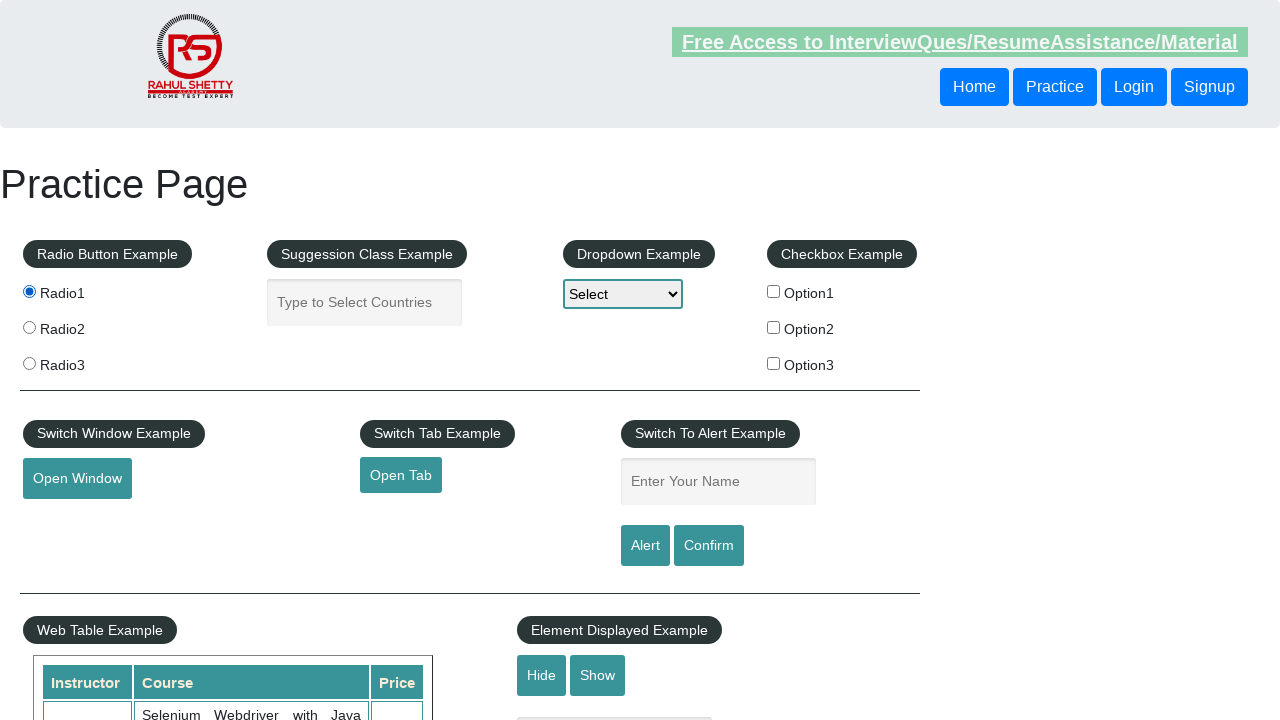

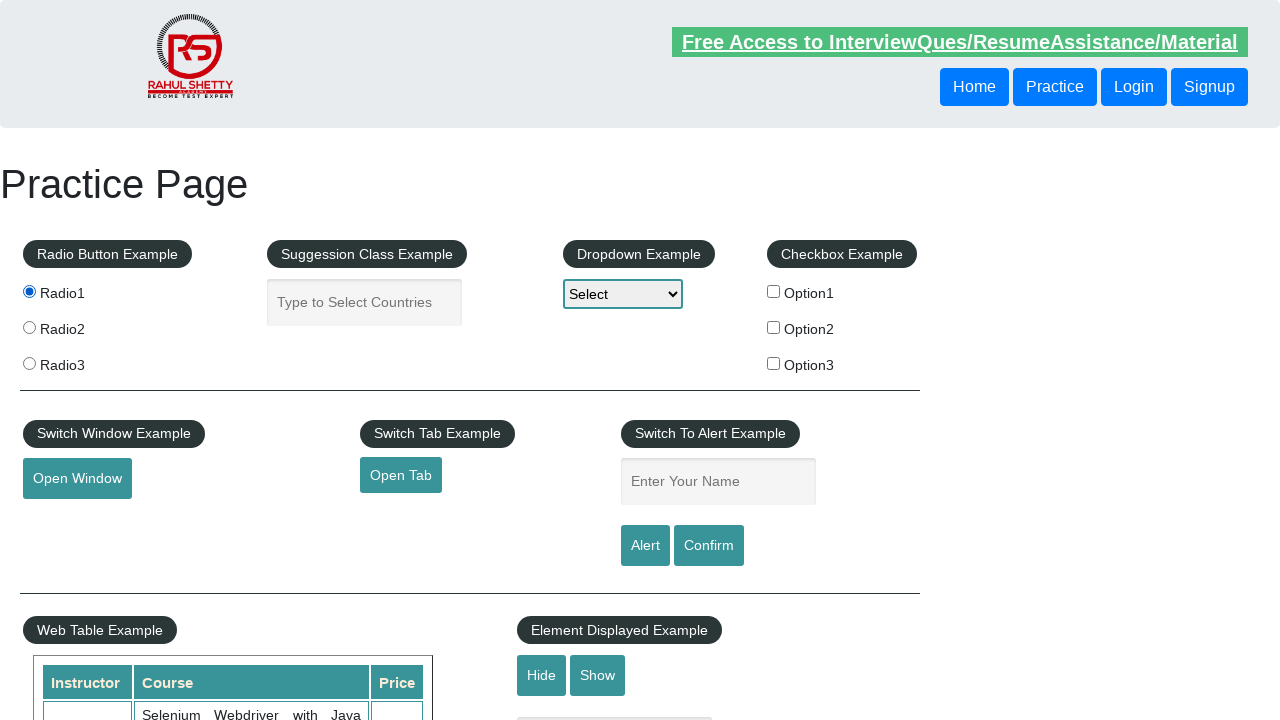